Tests login form validation by attempting to login with an incorrect username and verifying the error message

Starting URL: https://the-internet.herokuapp.com/login

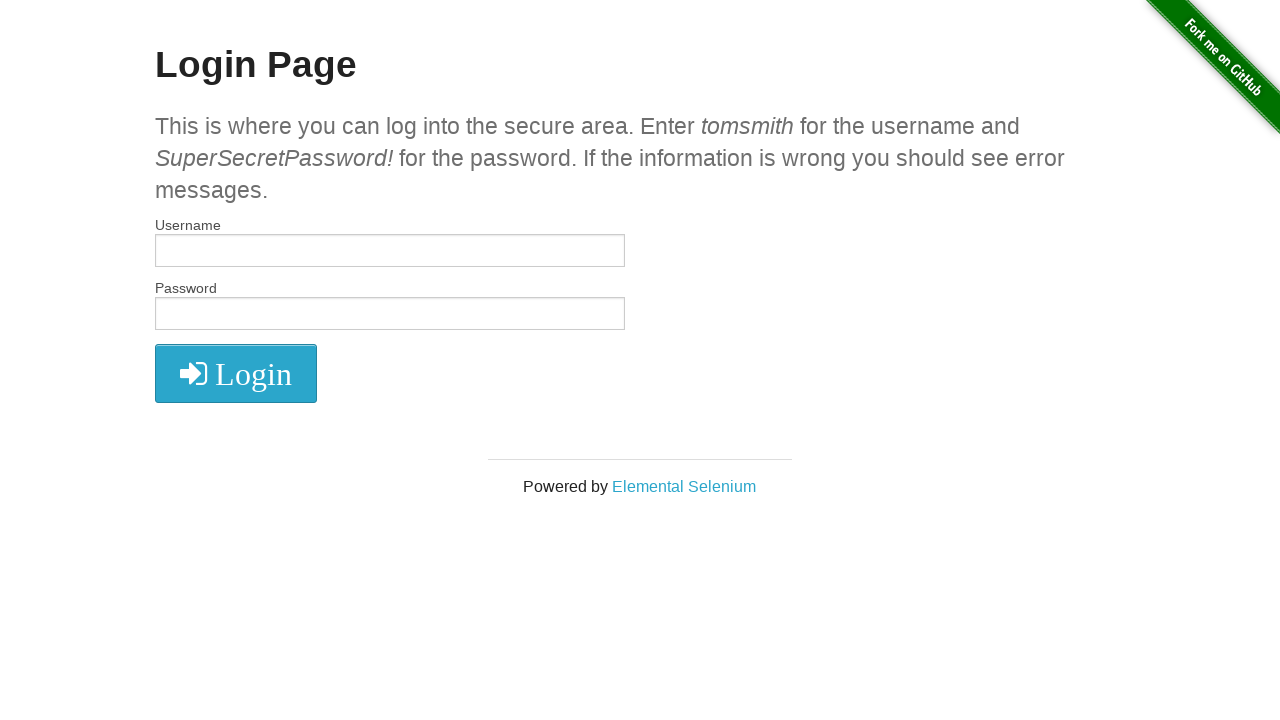

Filled username field with 'tomsmiths' on #username
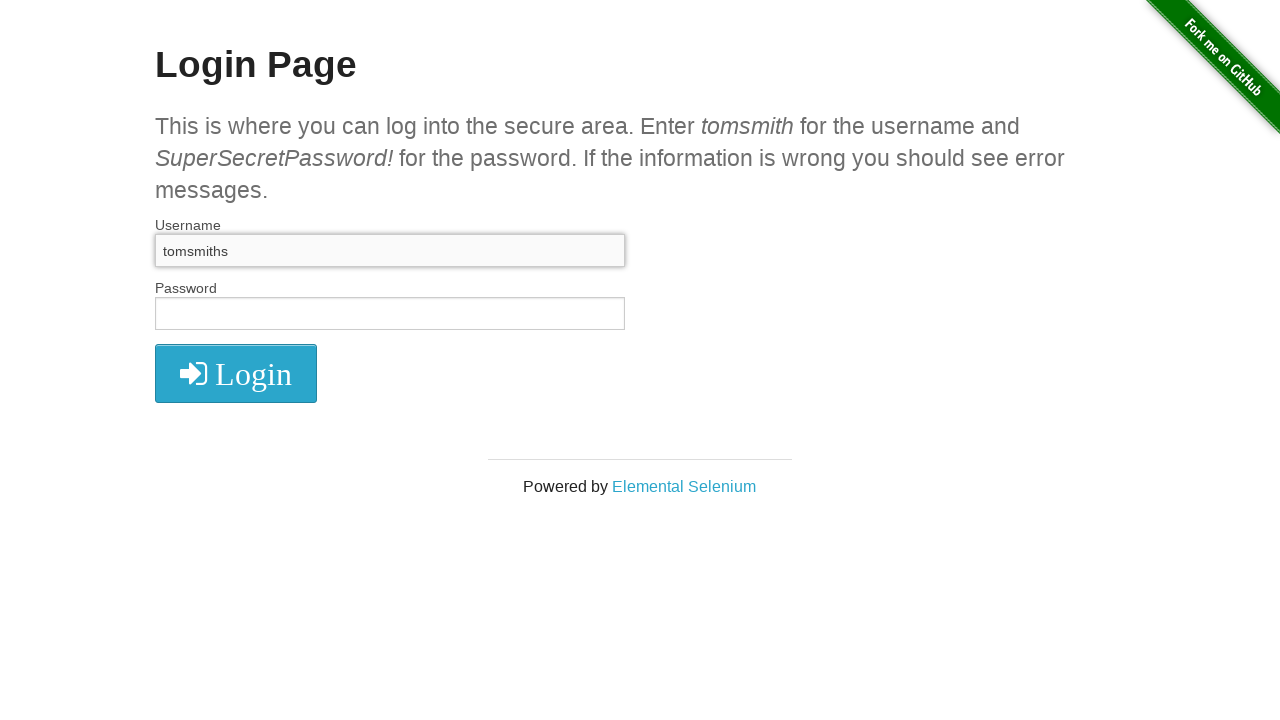

Filled password field with 'SuperSecretPassword!' on input[name='password']
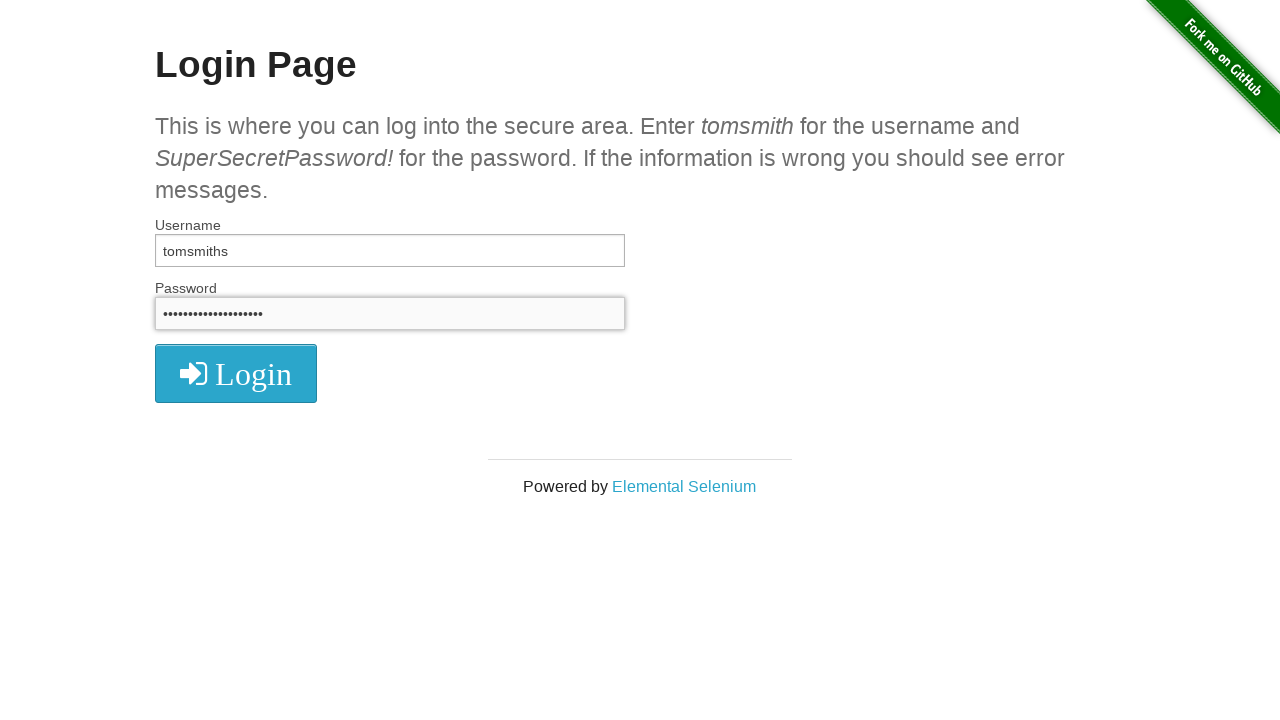

Clicked login button at (236, 373) on button
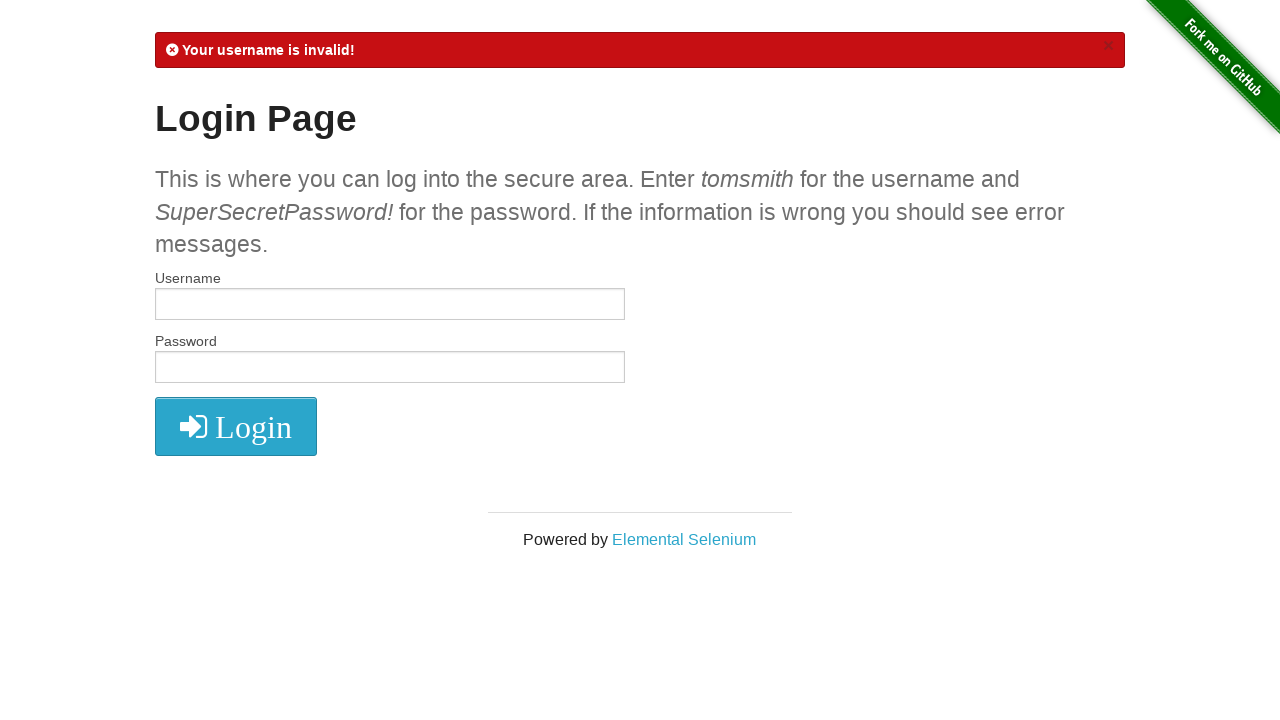

Error message element appeared
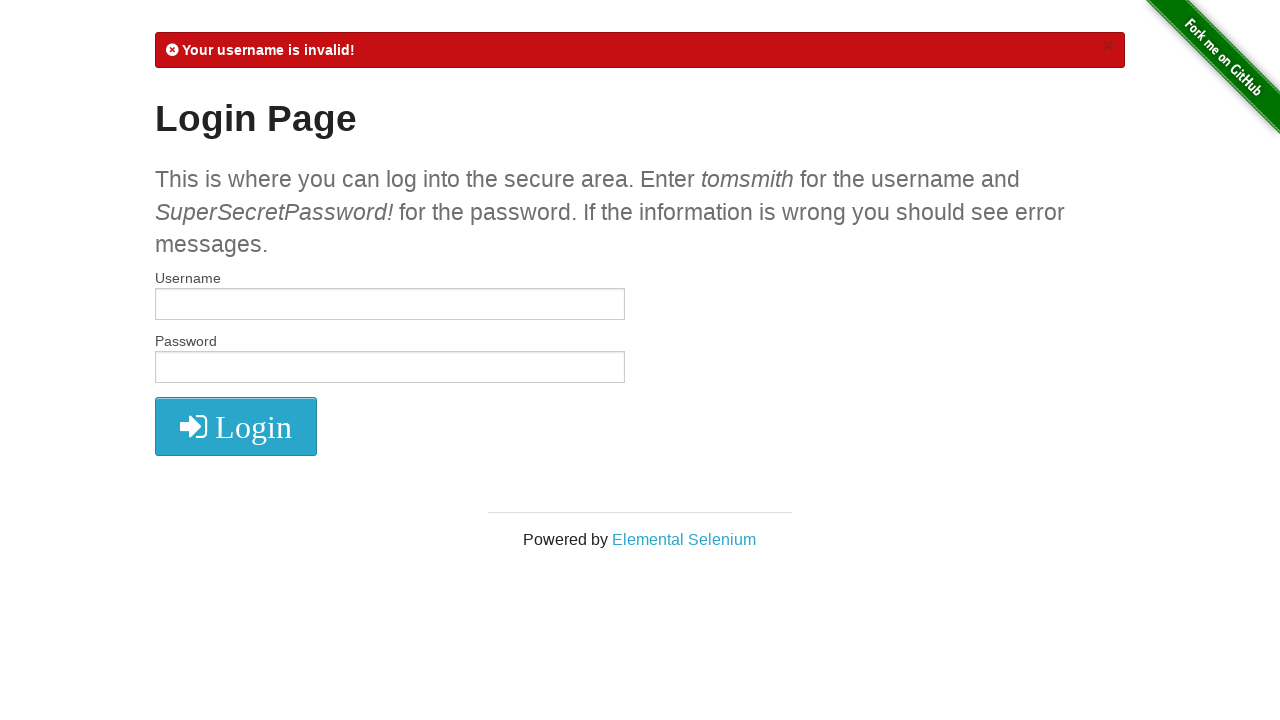

Verified error message 'Your username is invalid!' is displayed
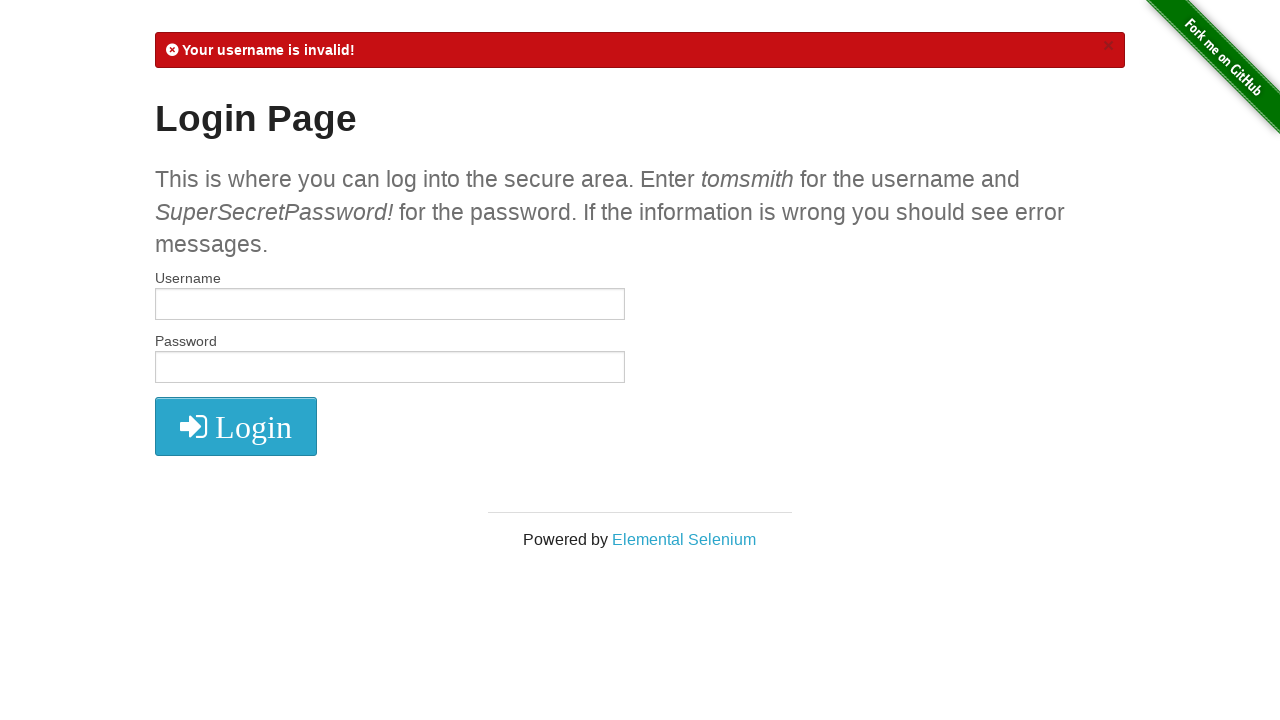

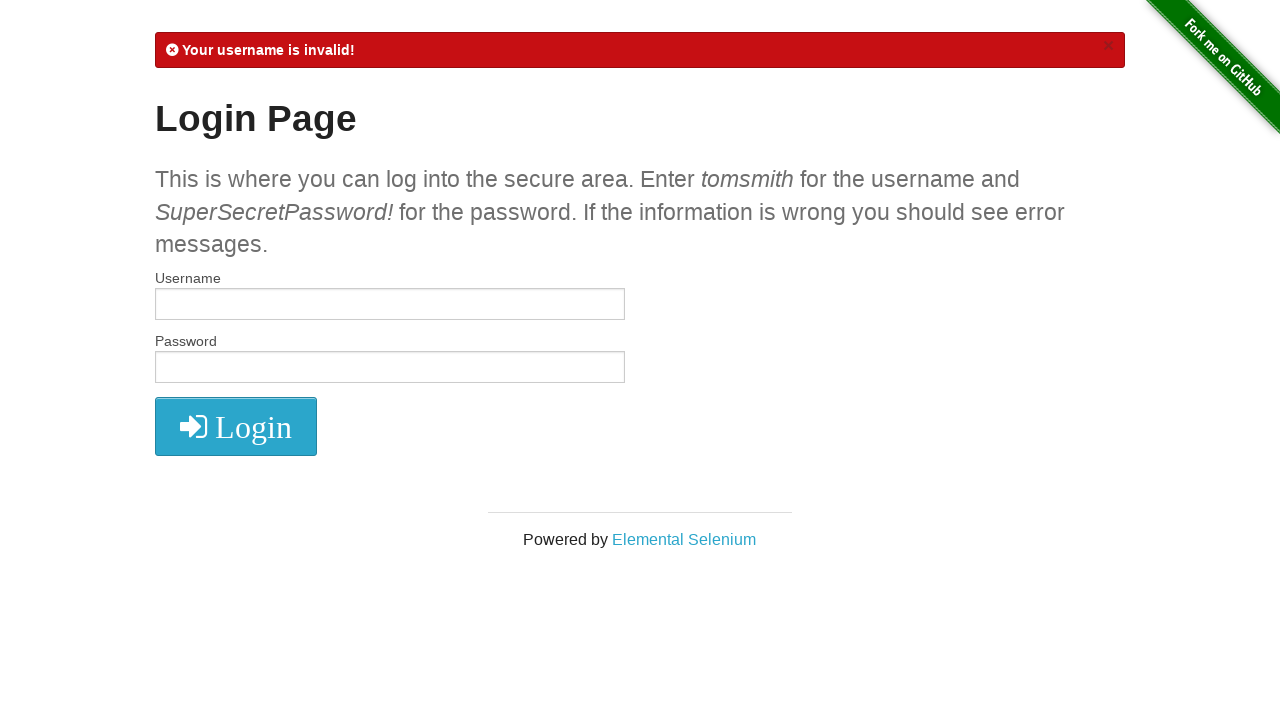